Tests switching the website language to Russian by clicking the language dropdown and selecting the RU option, then verifying the page title changes to Russian text.

Starting URL: https://skarb.foxminded.ua/

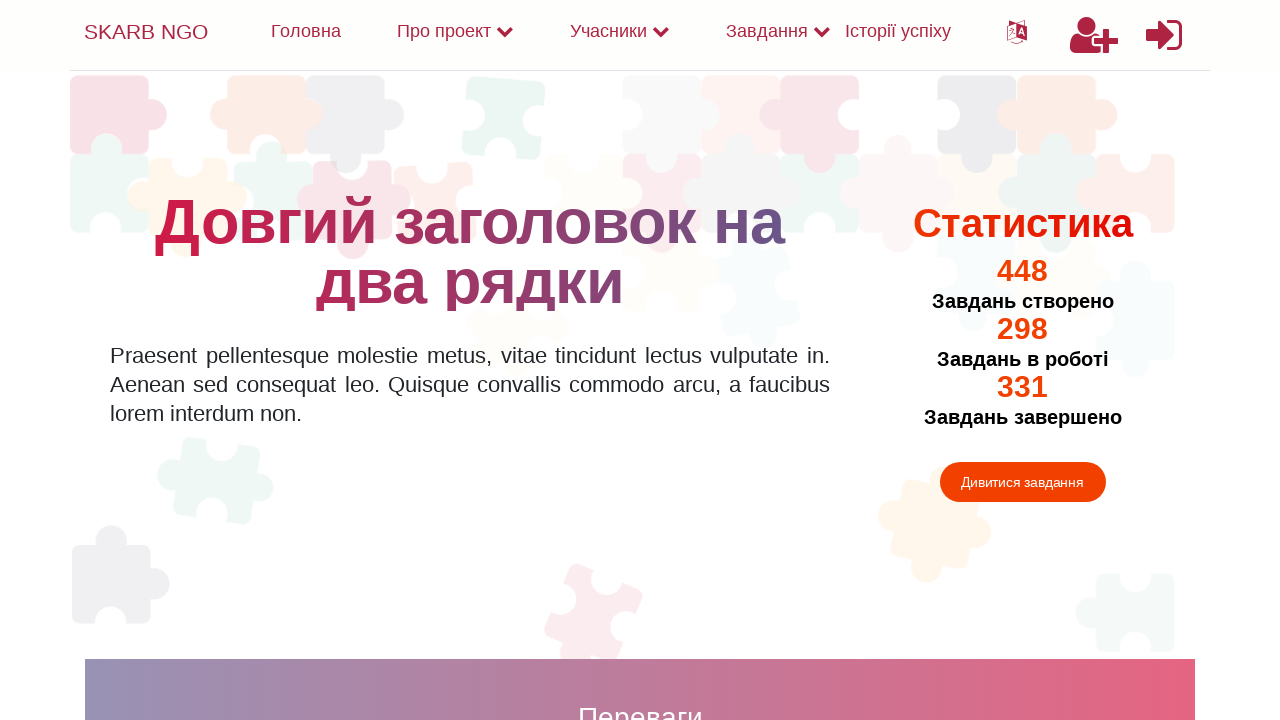

Clicked language dropdown to open language selection menu at (1017, 32) on #langDropdown
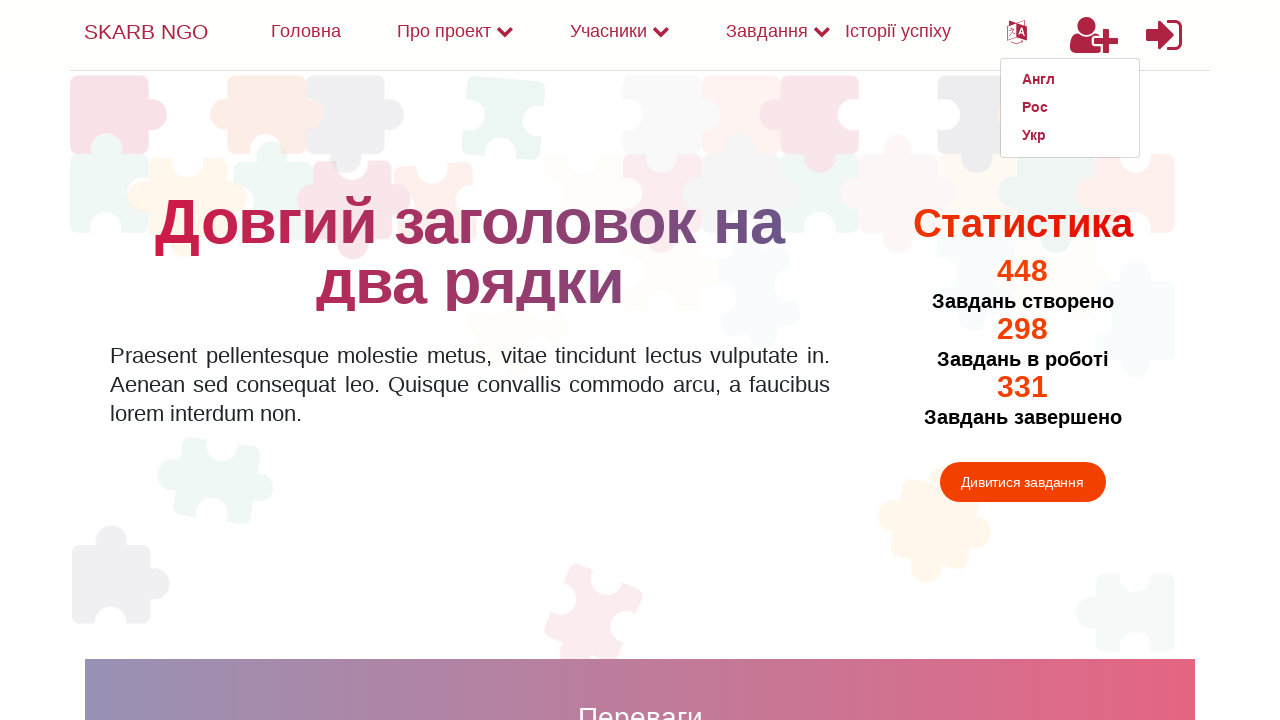

Selected Russian (RU) language option from dropdown at (1070, 108) on a.dropdown-item.link:has-text('RU'), a.dropdown-item.link:has-text('Рос')
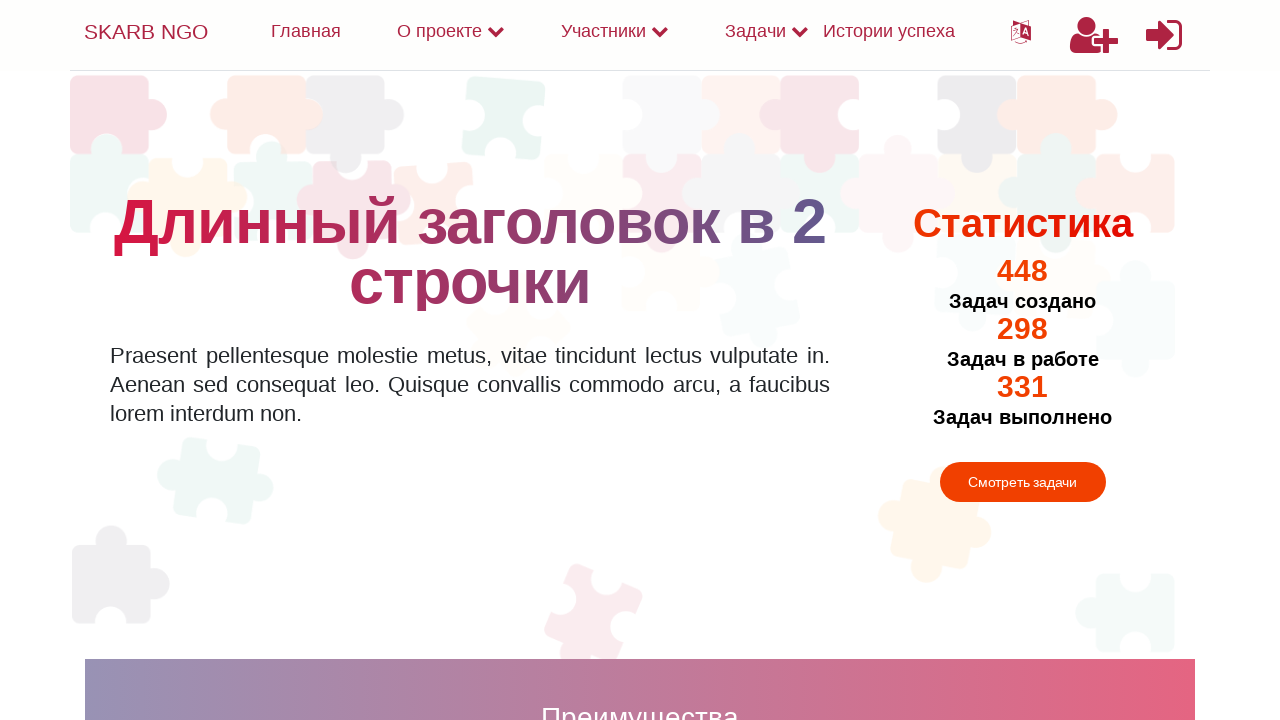

Page title element loaded after language switch
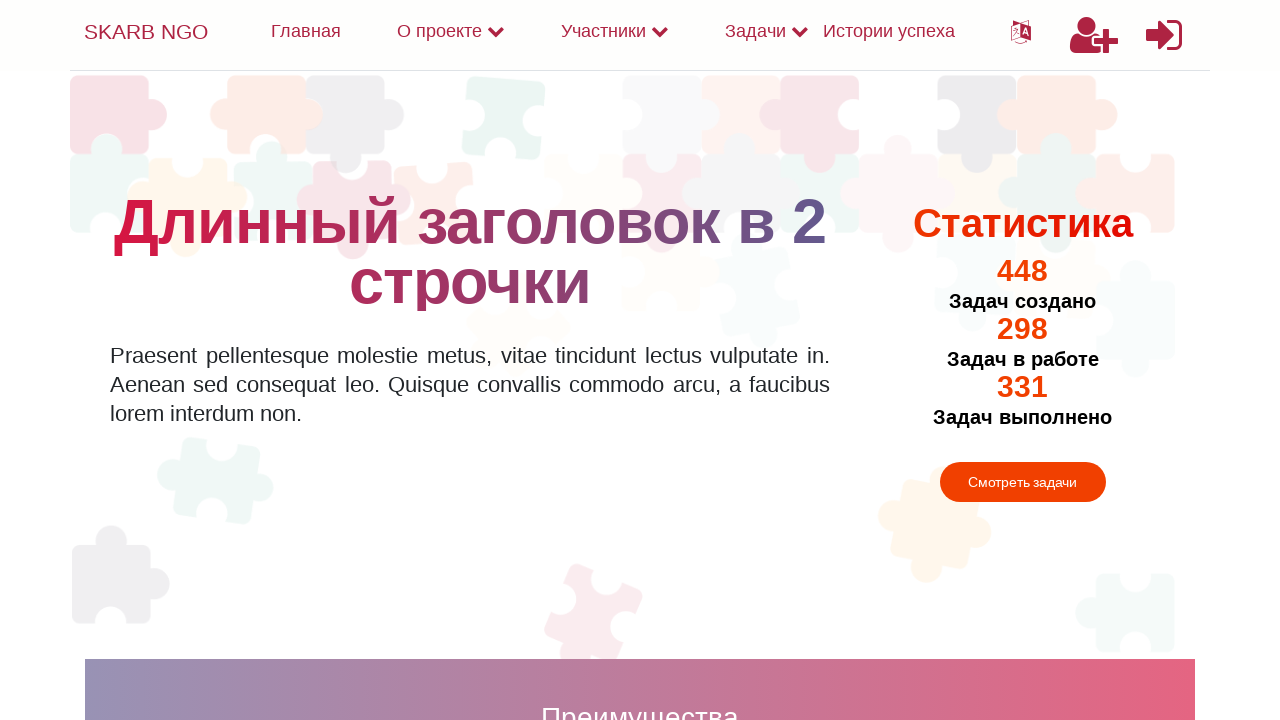

Located page title element
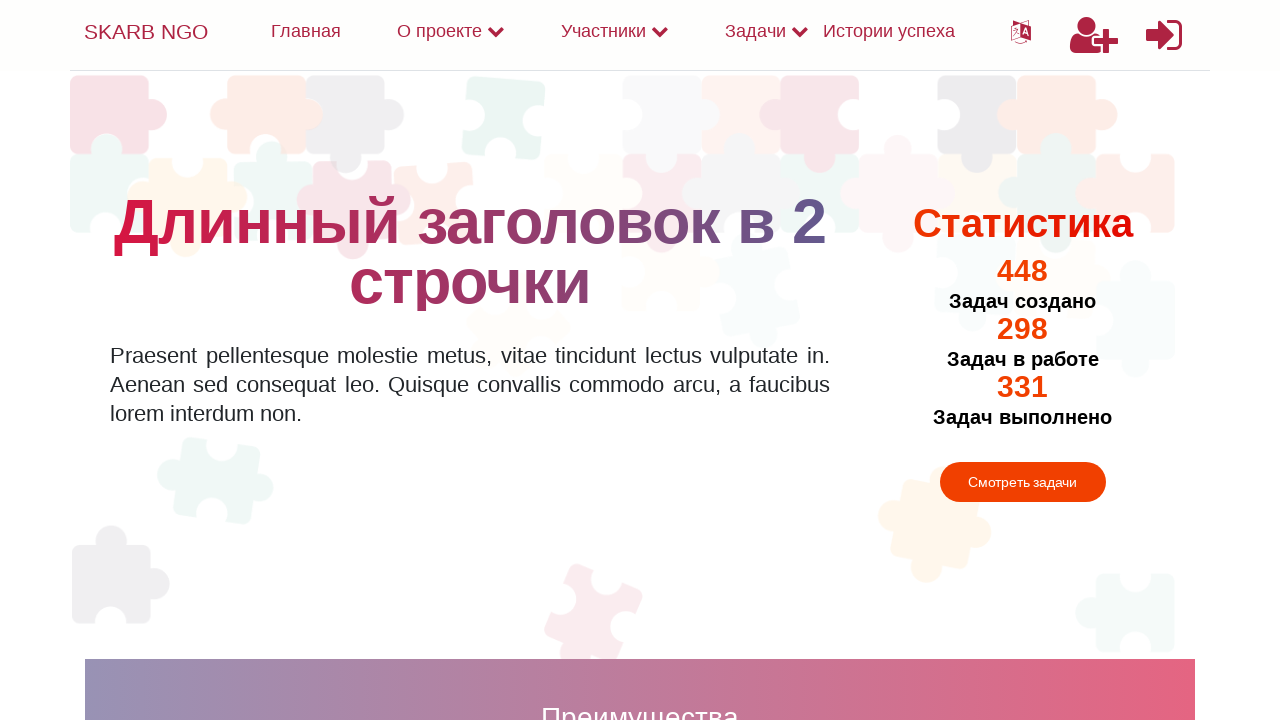

Verified page title changed to Russian text 'Длинный заголовок в 2 строчки'
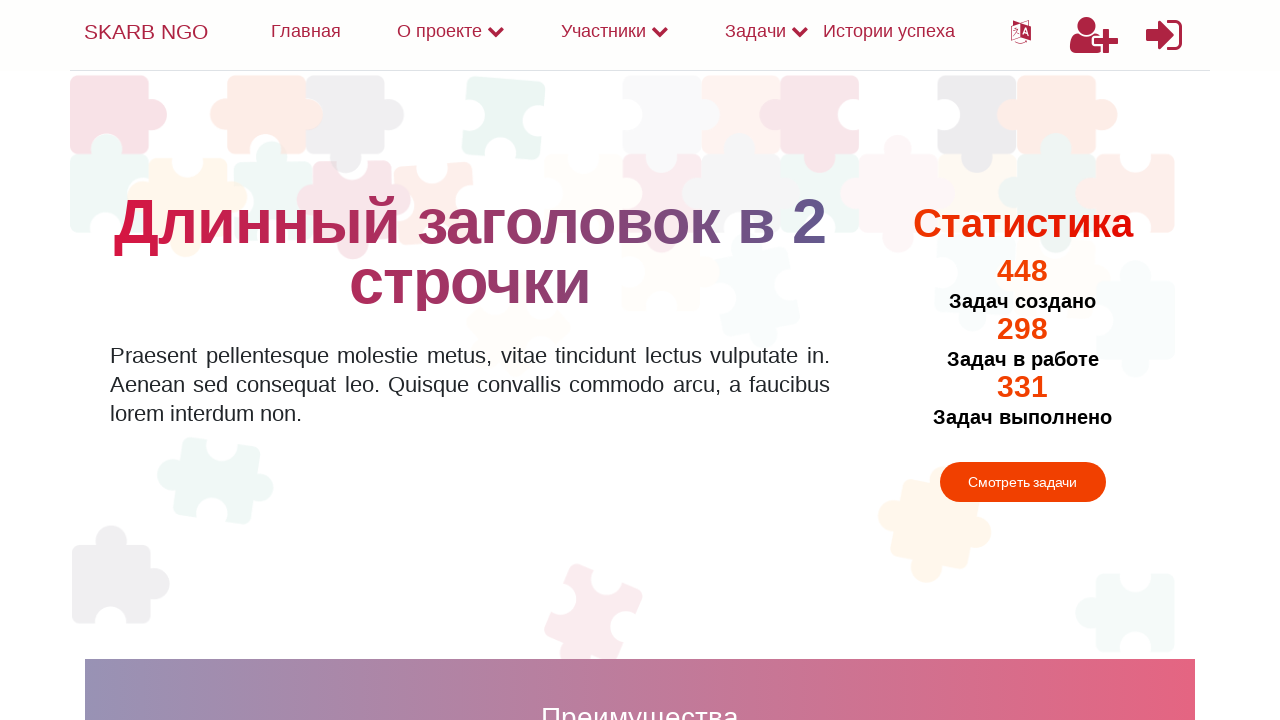

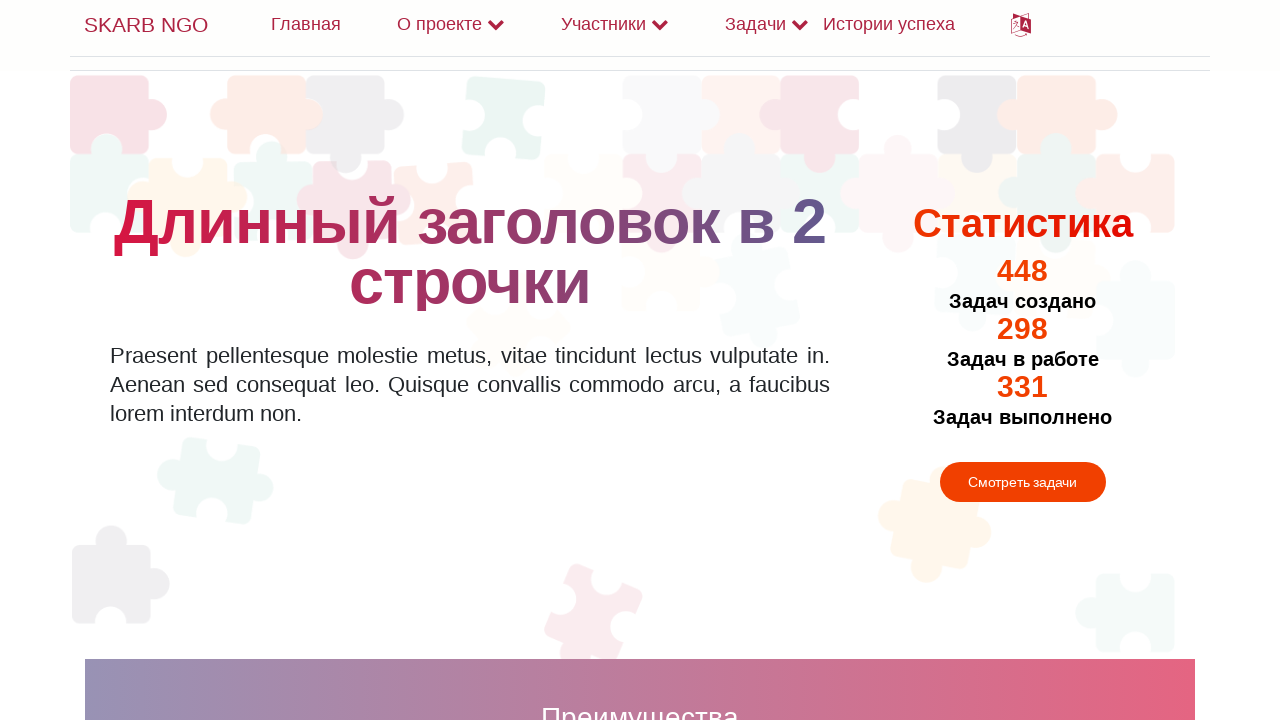